Tests that edits are cancelled when pressing Escape key

Starting URL: https://demo.playwright.dev/todomvc

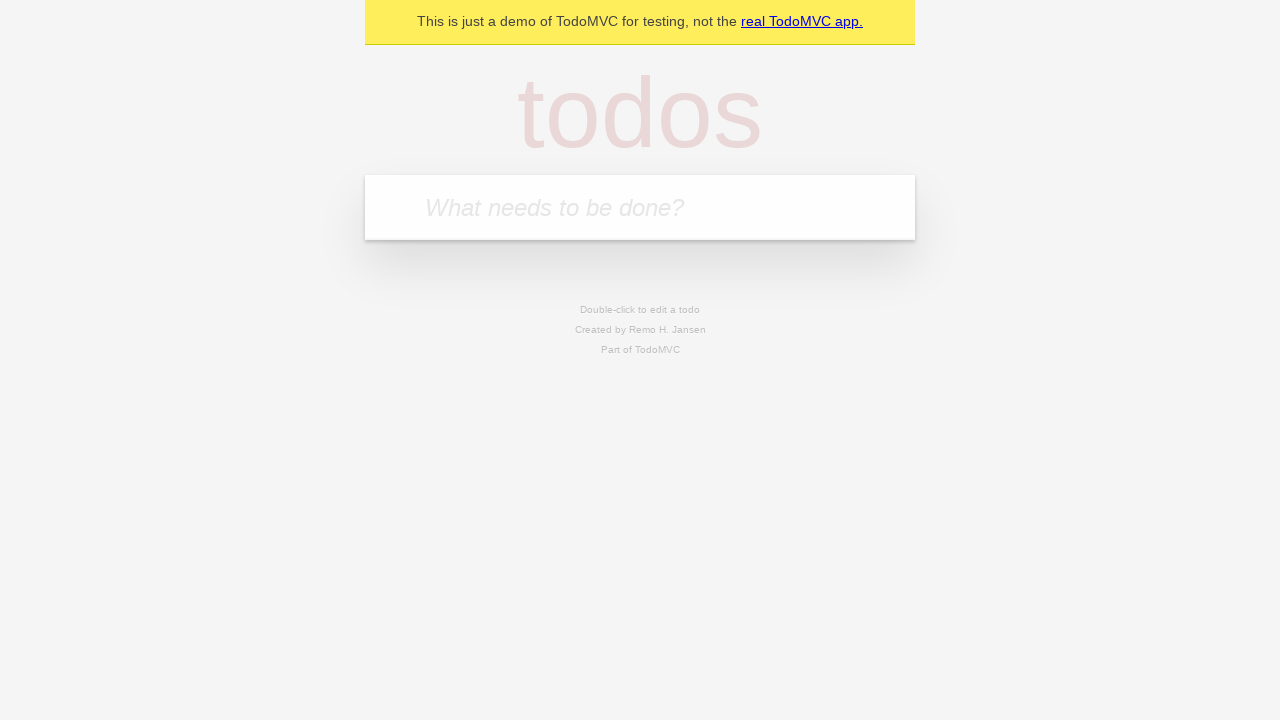

Filled first todo input with 'buy some cheese' on internal:attr=[placeholder="What needs to be done?"i]
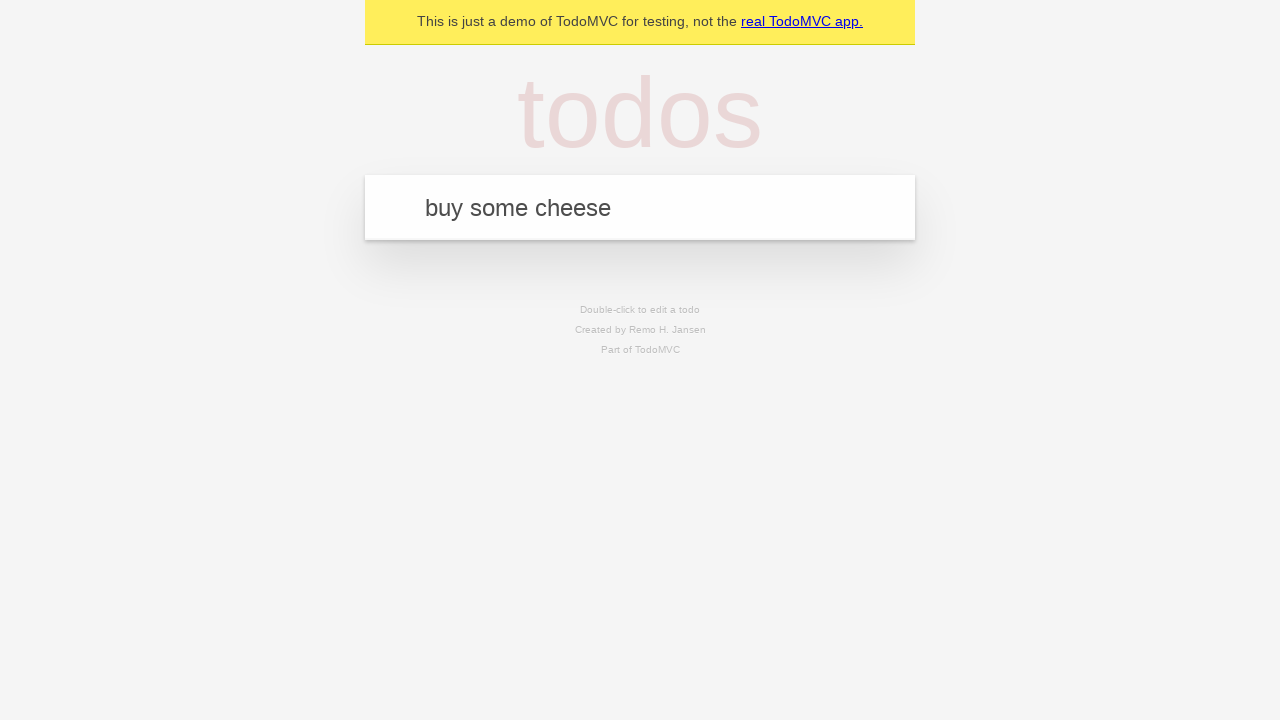

Pressed Enter to create first todo on internal:attr=[placeholder="What needs to be done?"i]
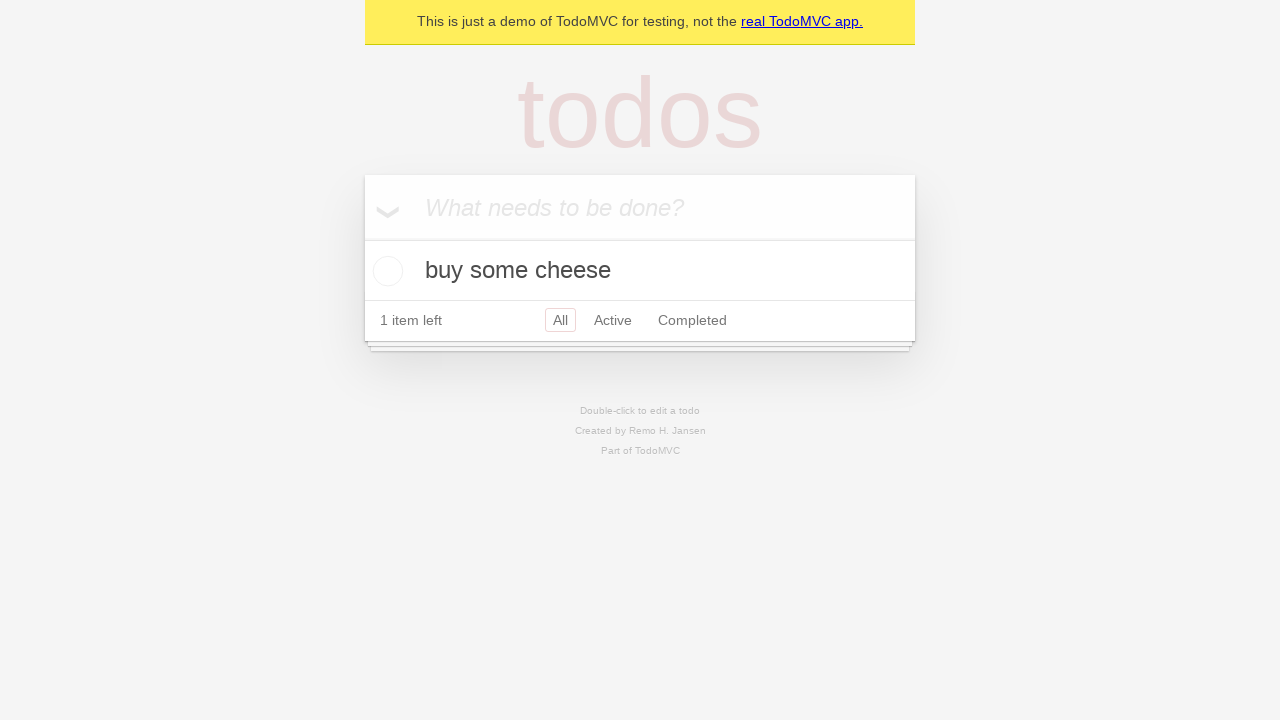

Filled second todo input with 'feed the cat' on internal:attr=[placeholder="What needs to be done?"i]
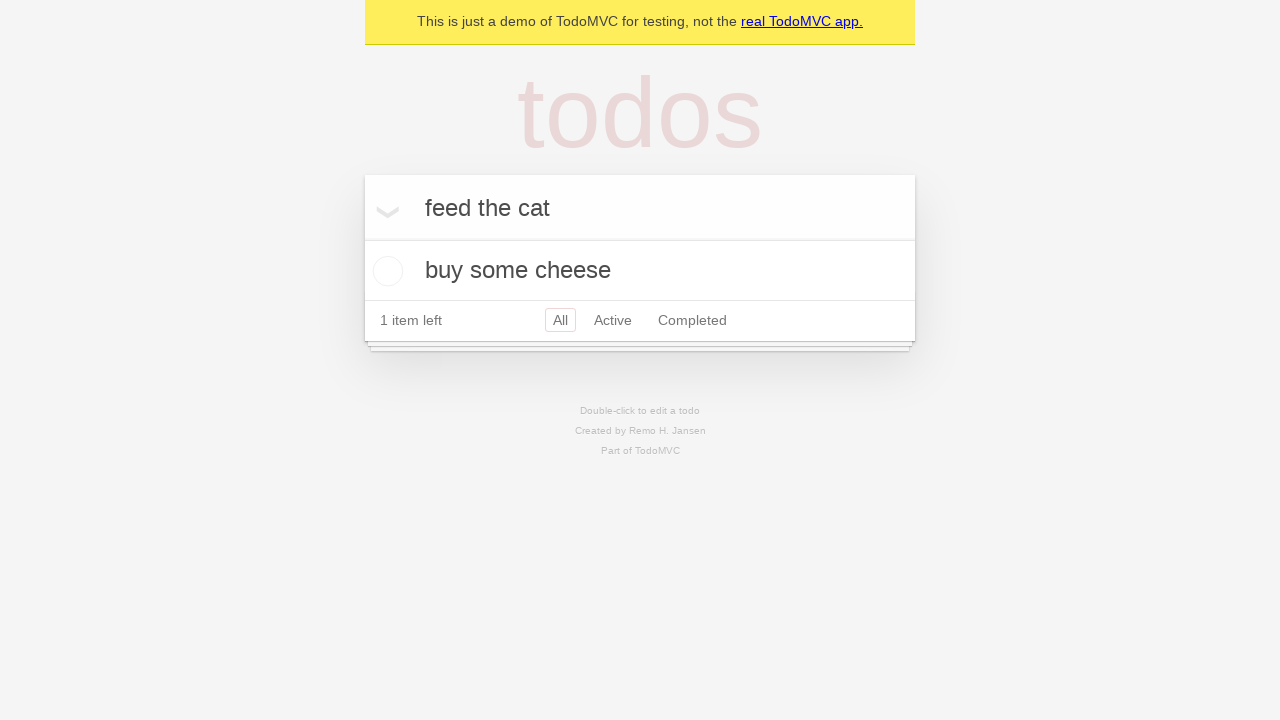

Pressed Enter to create second todo on internal:attr=[placeholder="What needs to be done?"i]
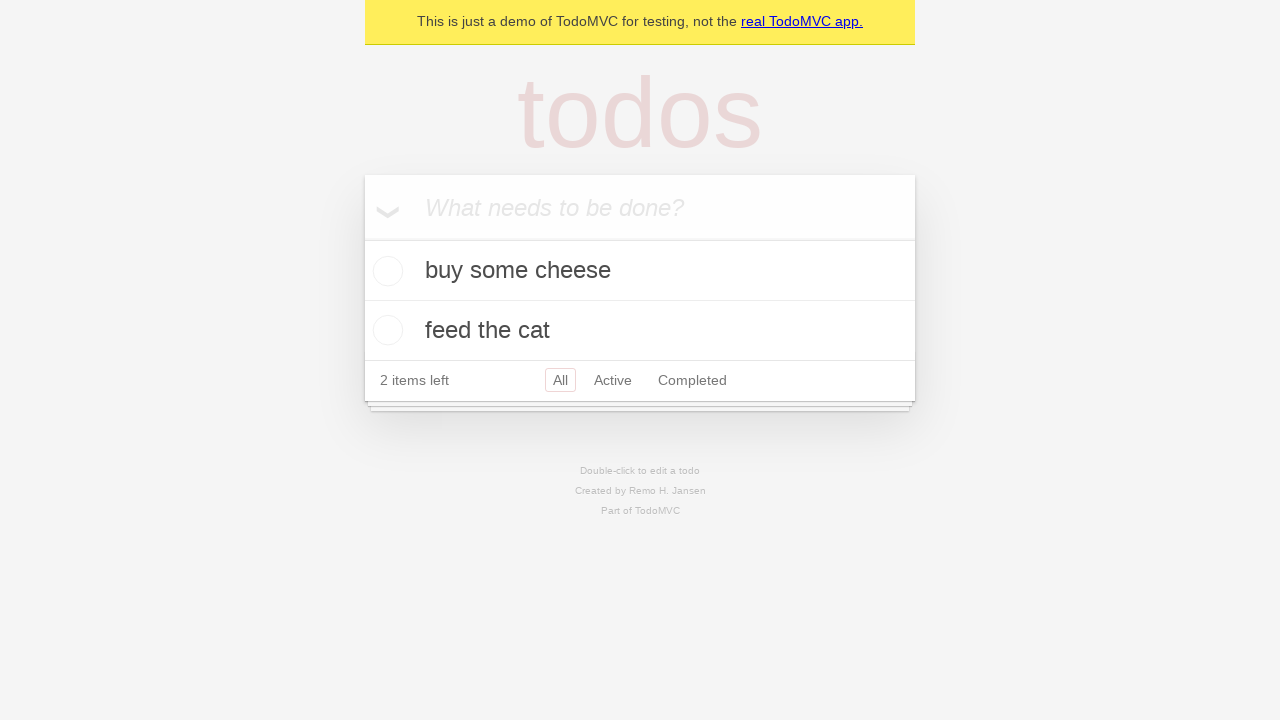

Filled third todo input with 'book a doctors appointment' on internal:attr=[placeholder="What needs to be done?"i]
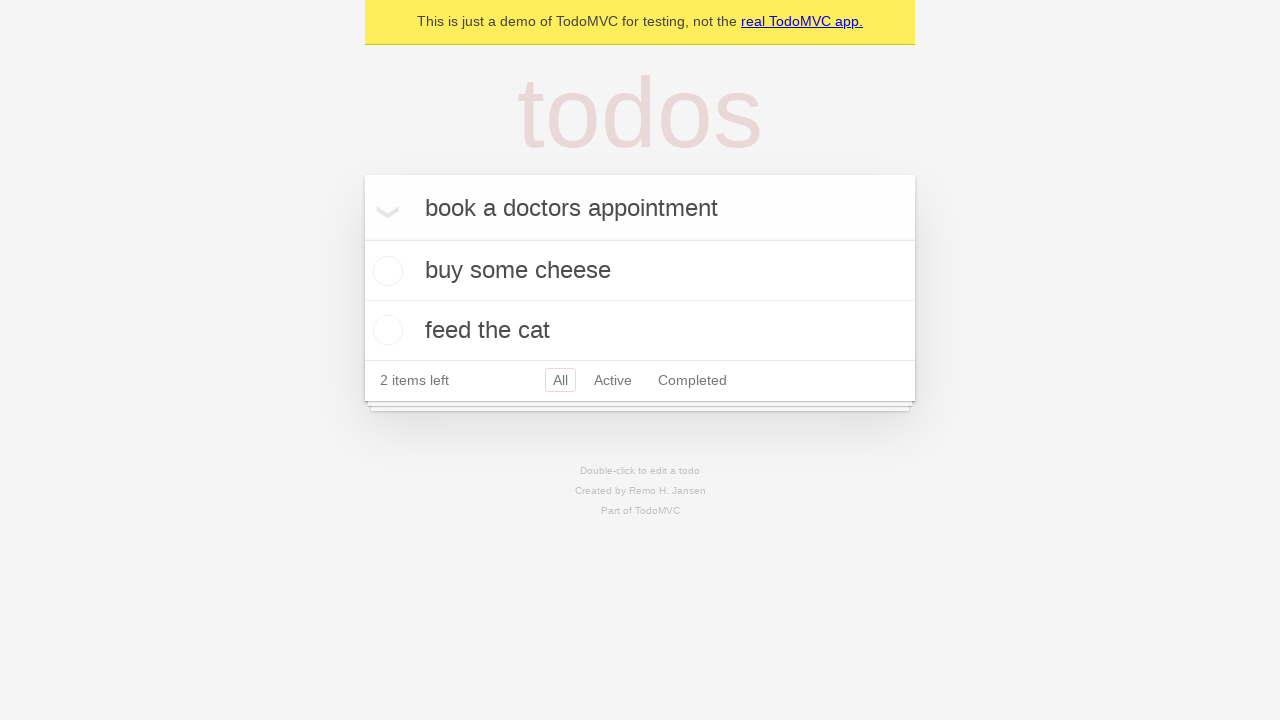

Pressed Enter to create third todo on internal:attr=[placeholder="What needs to be done?"i]
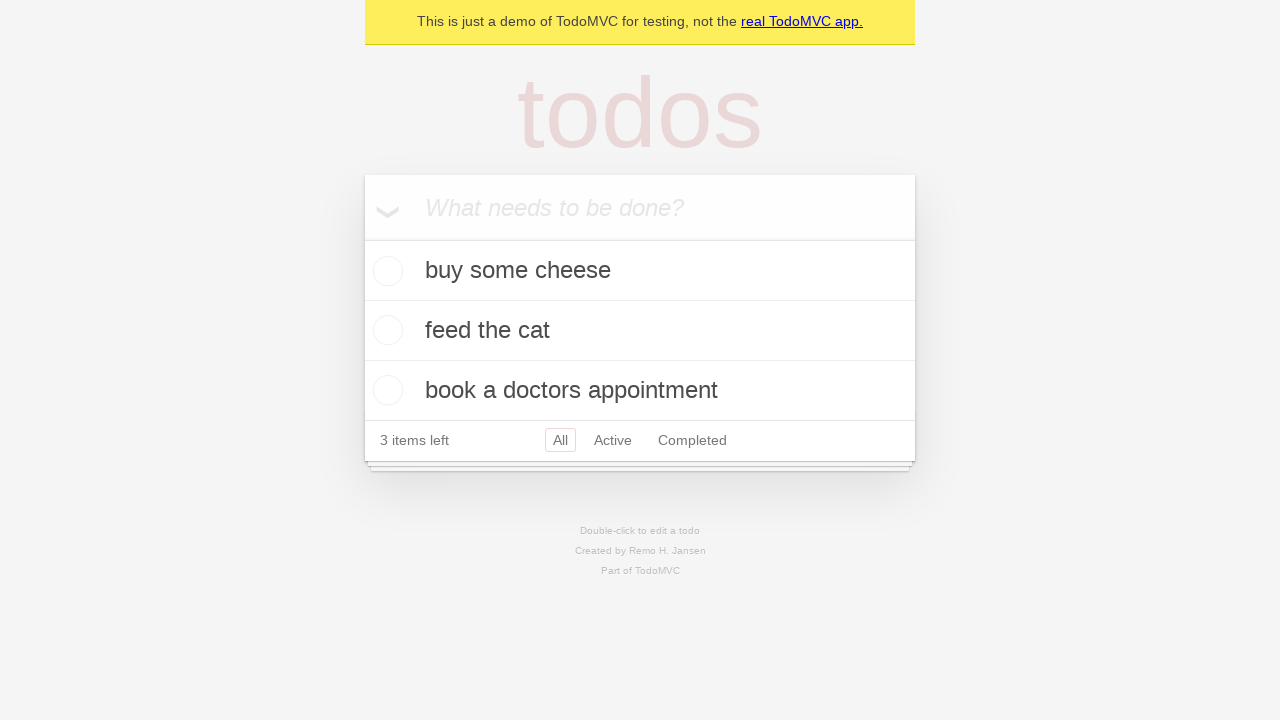

Double-clicked second todo item to enter edit mode at (640, 331) on internal:testid=[data-testid="todo-item"s] >> nth=1
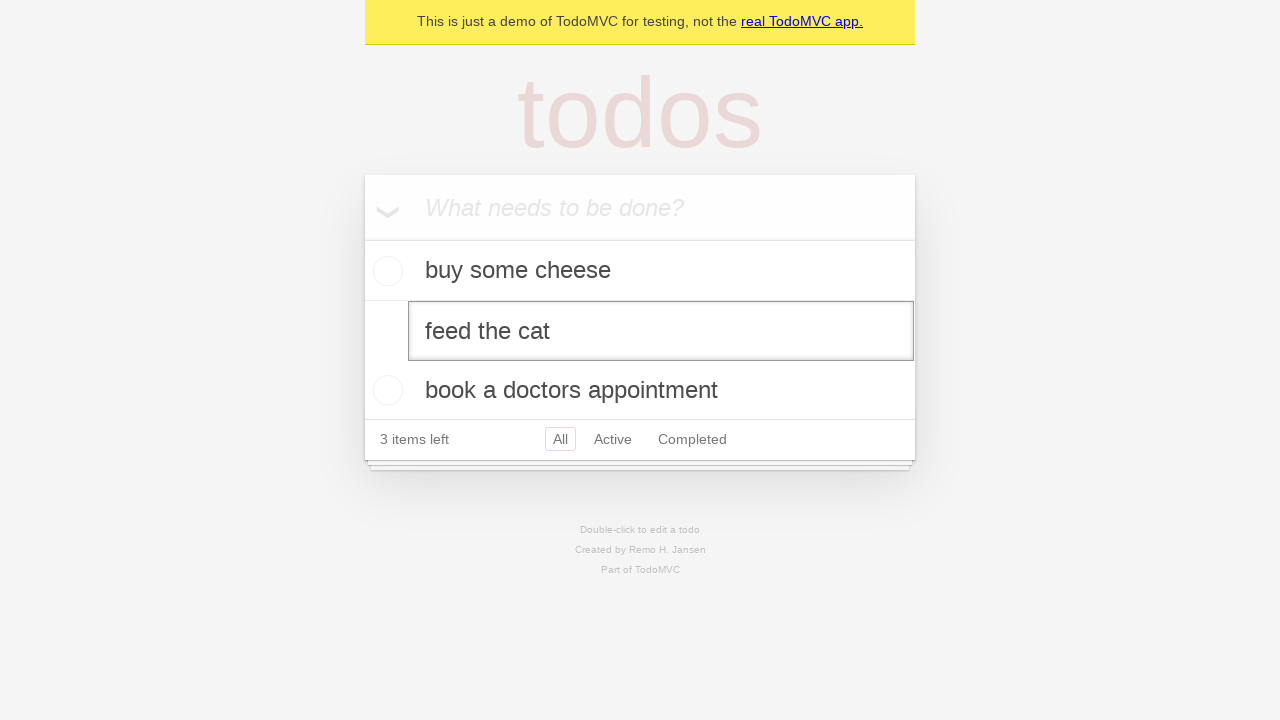

Filled edit textbox with 'buy some sausages' on internal:testid=[data-testid="todo-item"s] >> nth=1 >> internal:role=textbox[nam
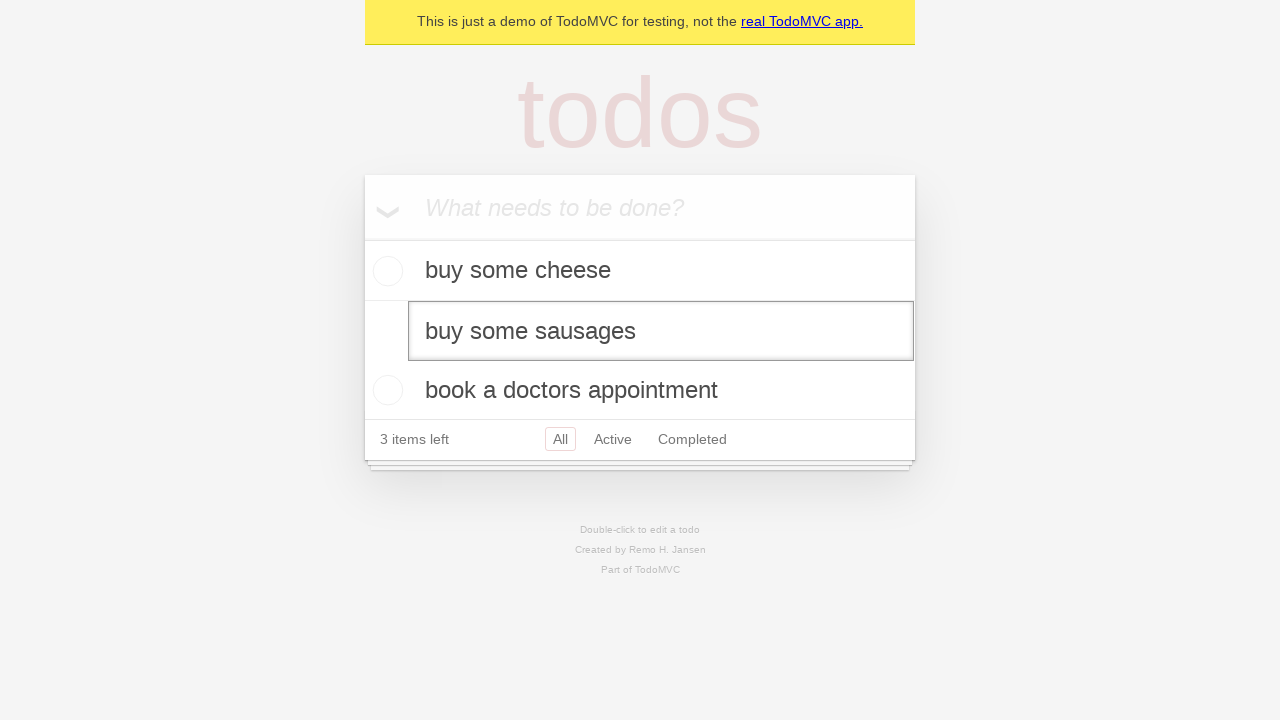

Pressed Escape key to cancel edit on internal:testid=[data-testid="todo-item"s] >> nth=1 >> internal:role=textbox[nam
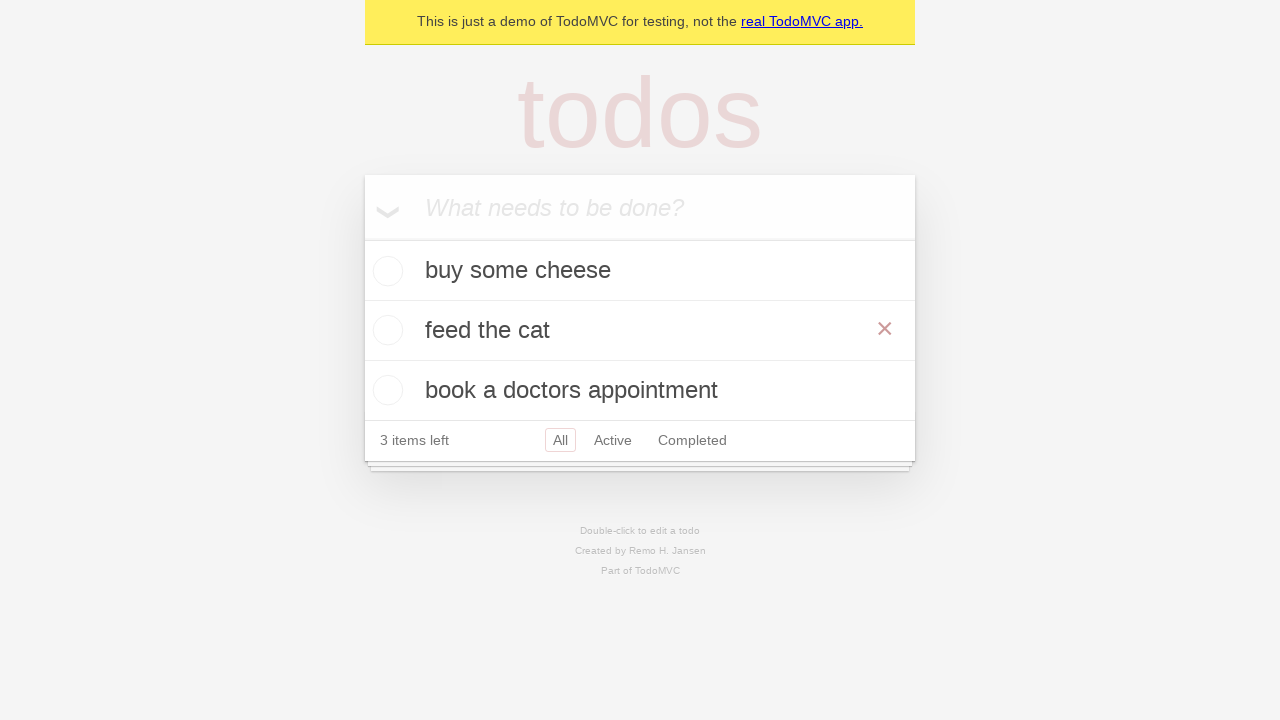

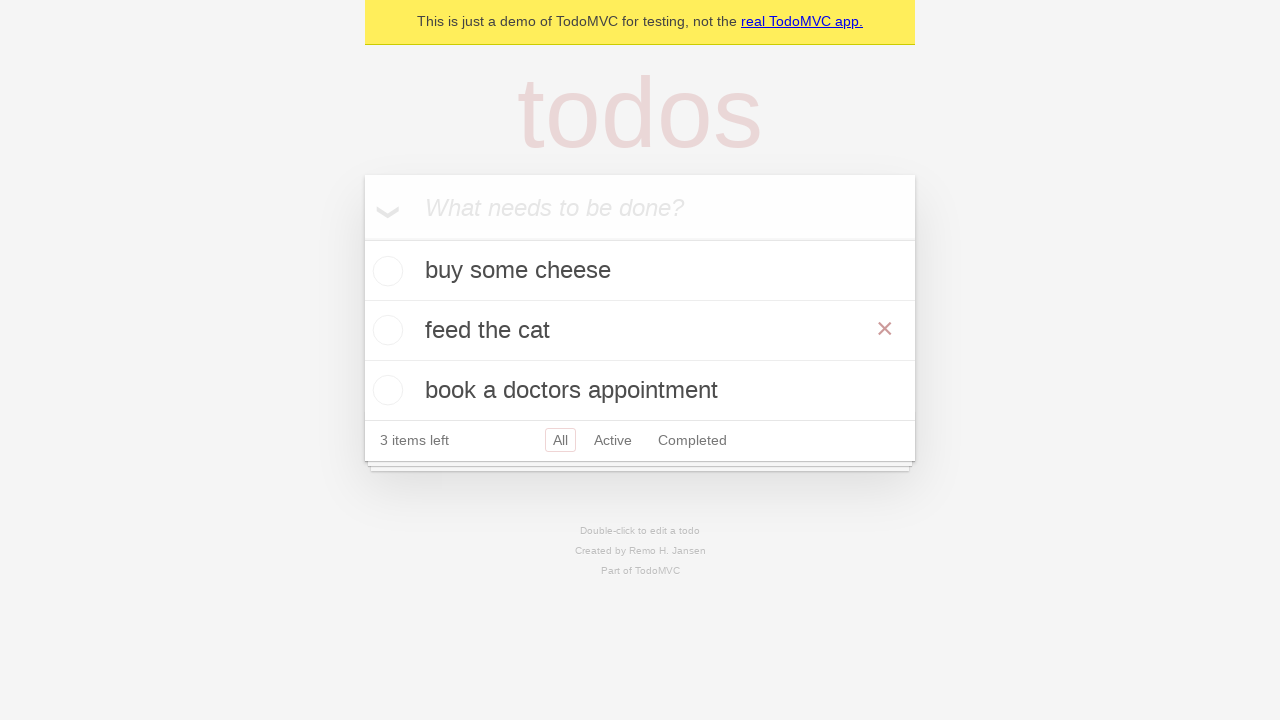